Navigates to the OrangeHRM demo site and maximizes the browser window

Starting URL: https://opensource-demo.orangehrmlive.com/

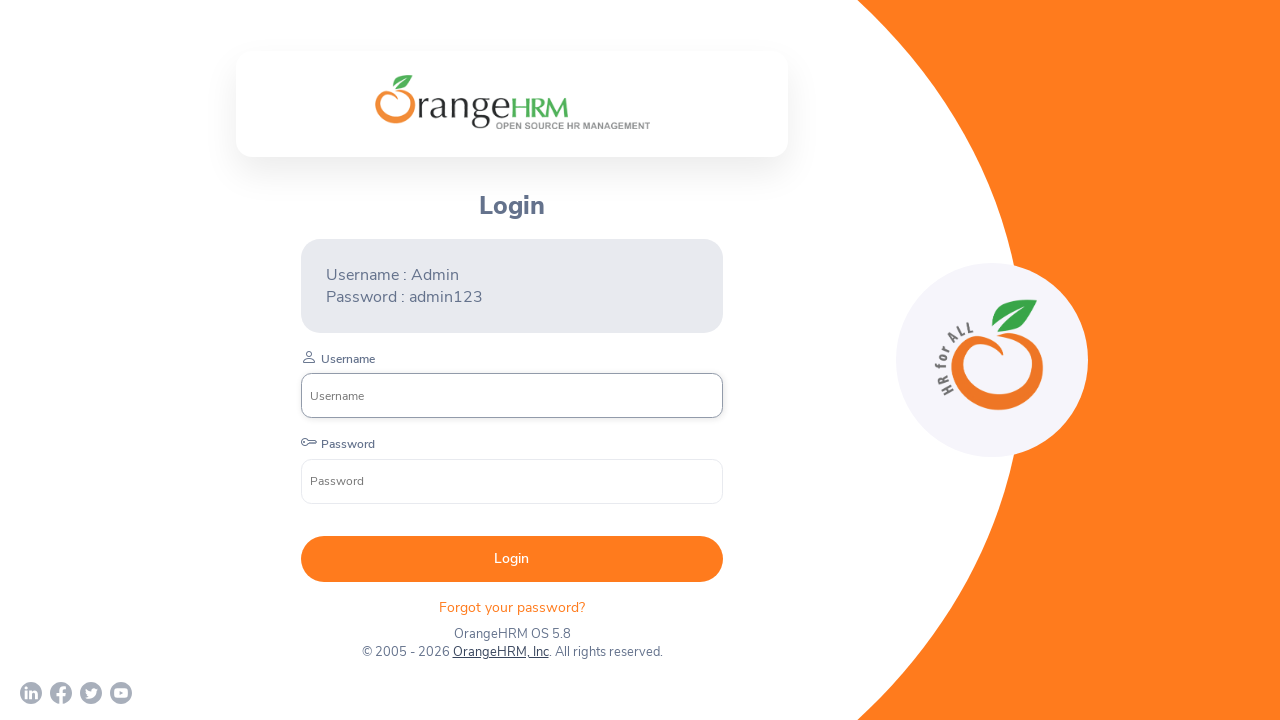

Navigated to OrangeHRM demo site
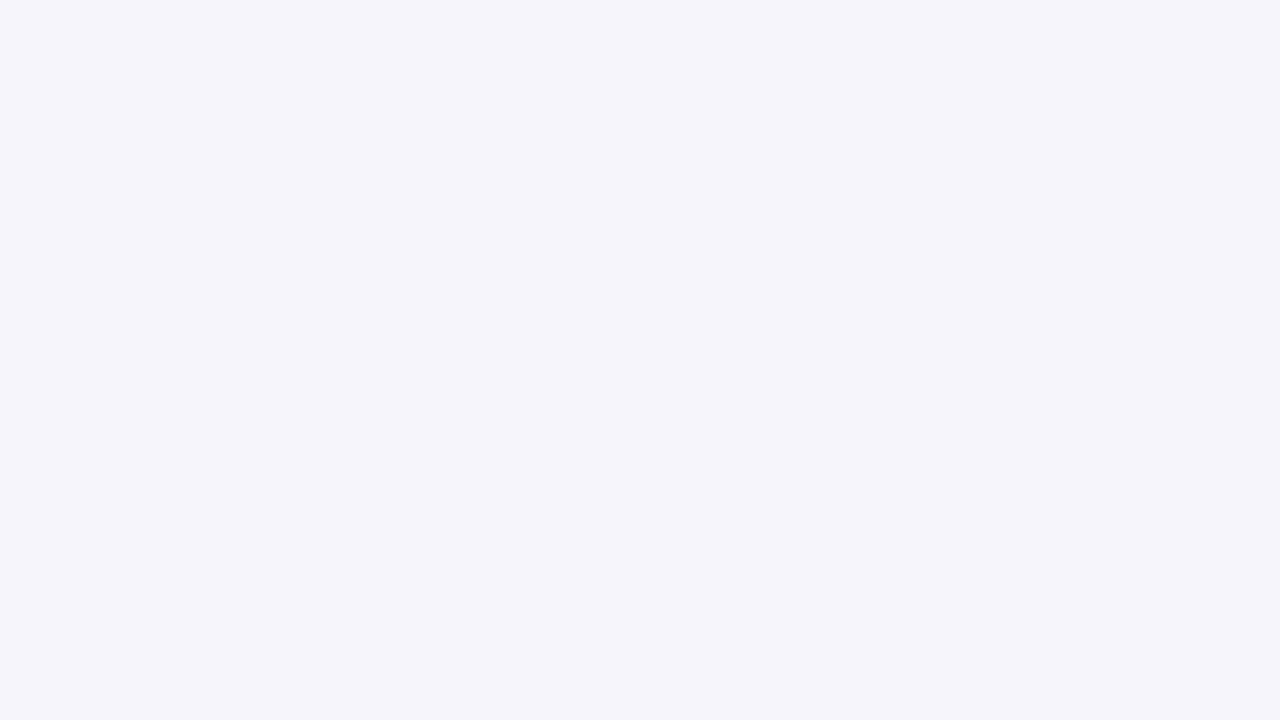

Maximized browser window to 1920x1080
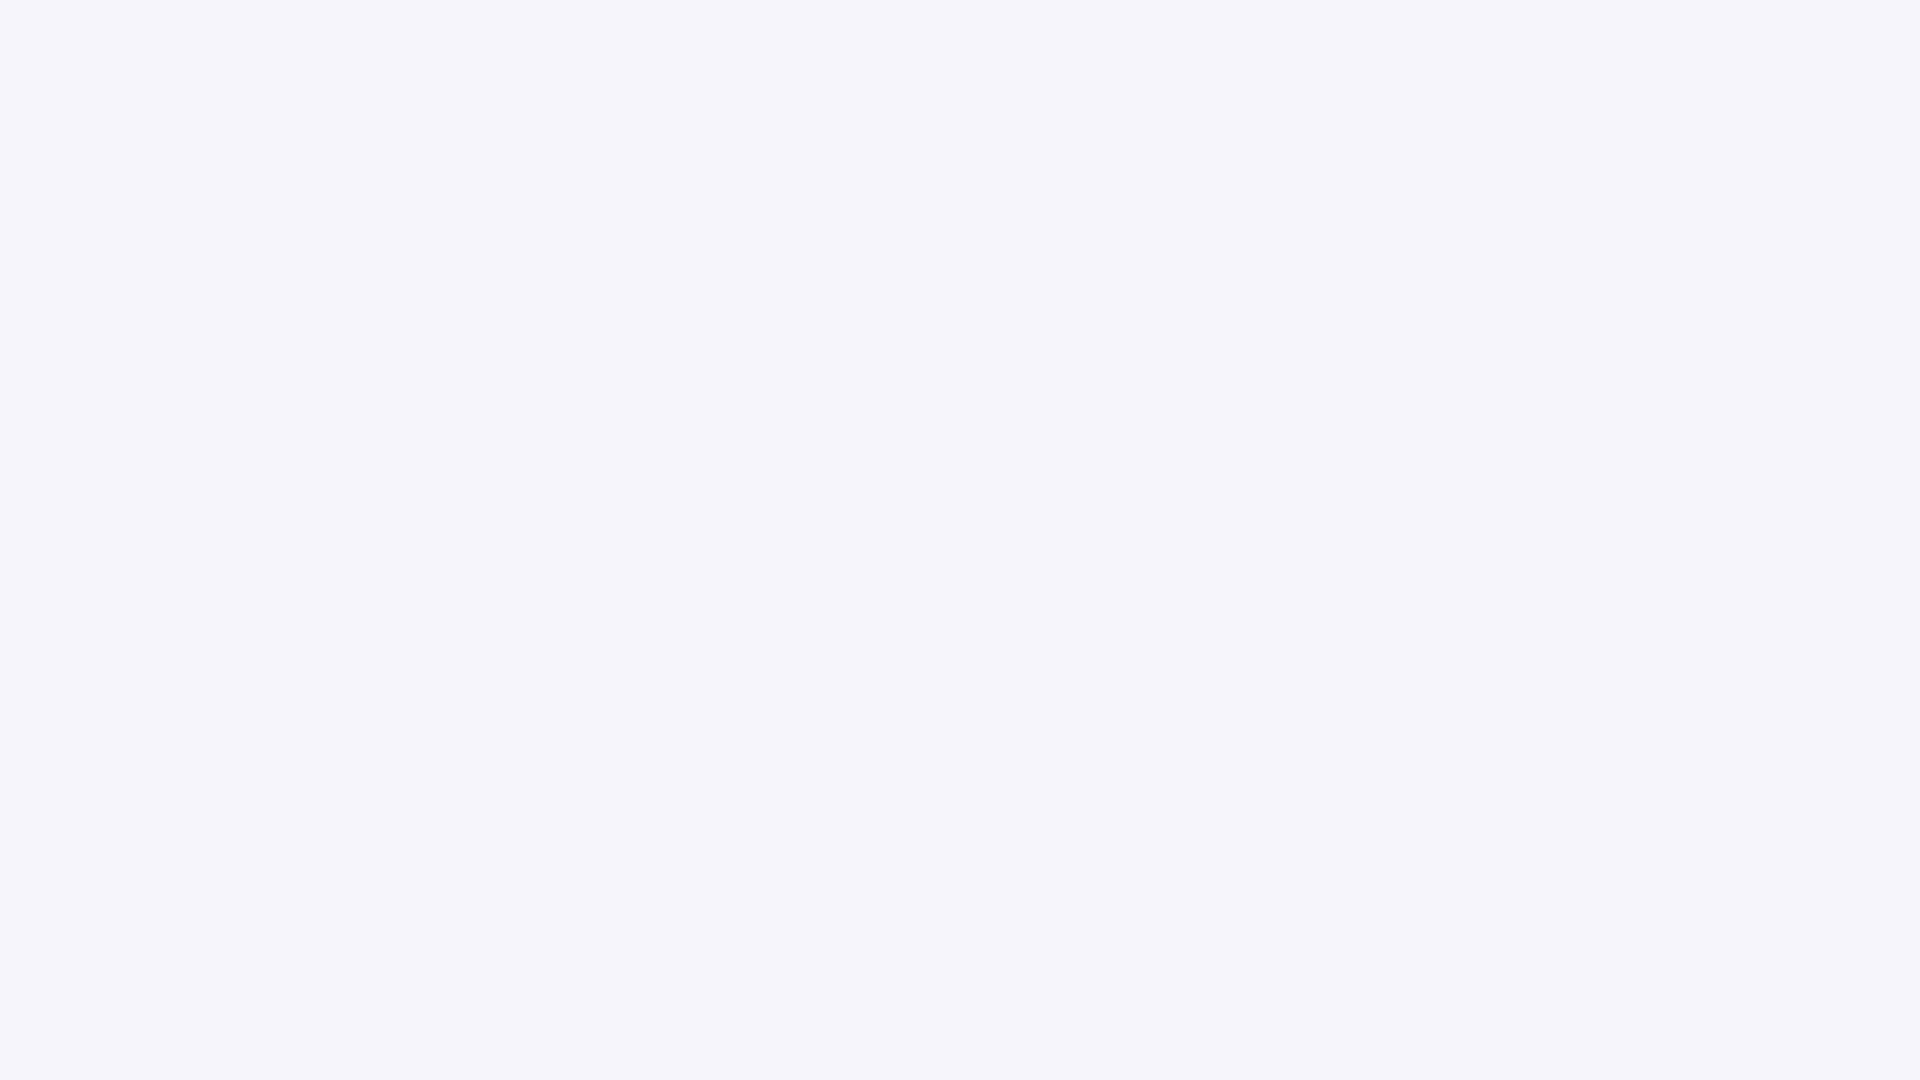

Page fully loaded - domcontentloaded state reached
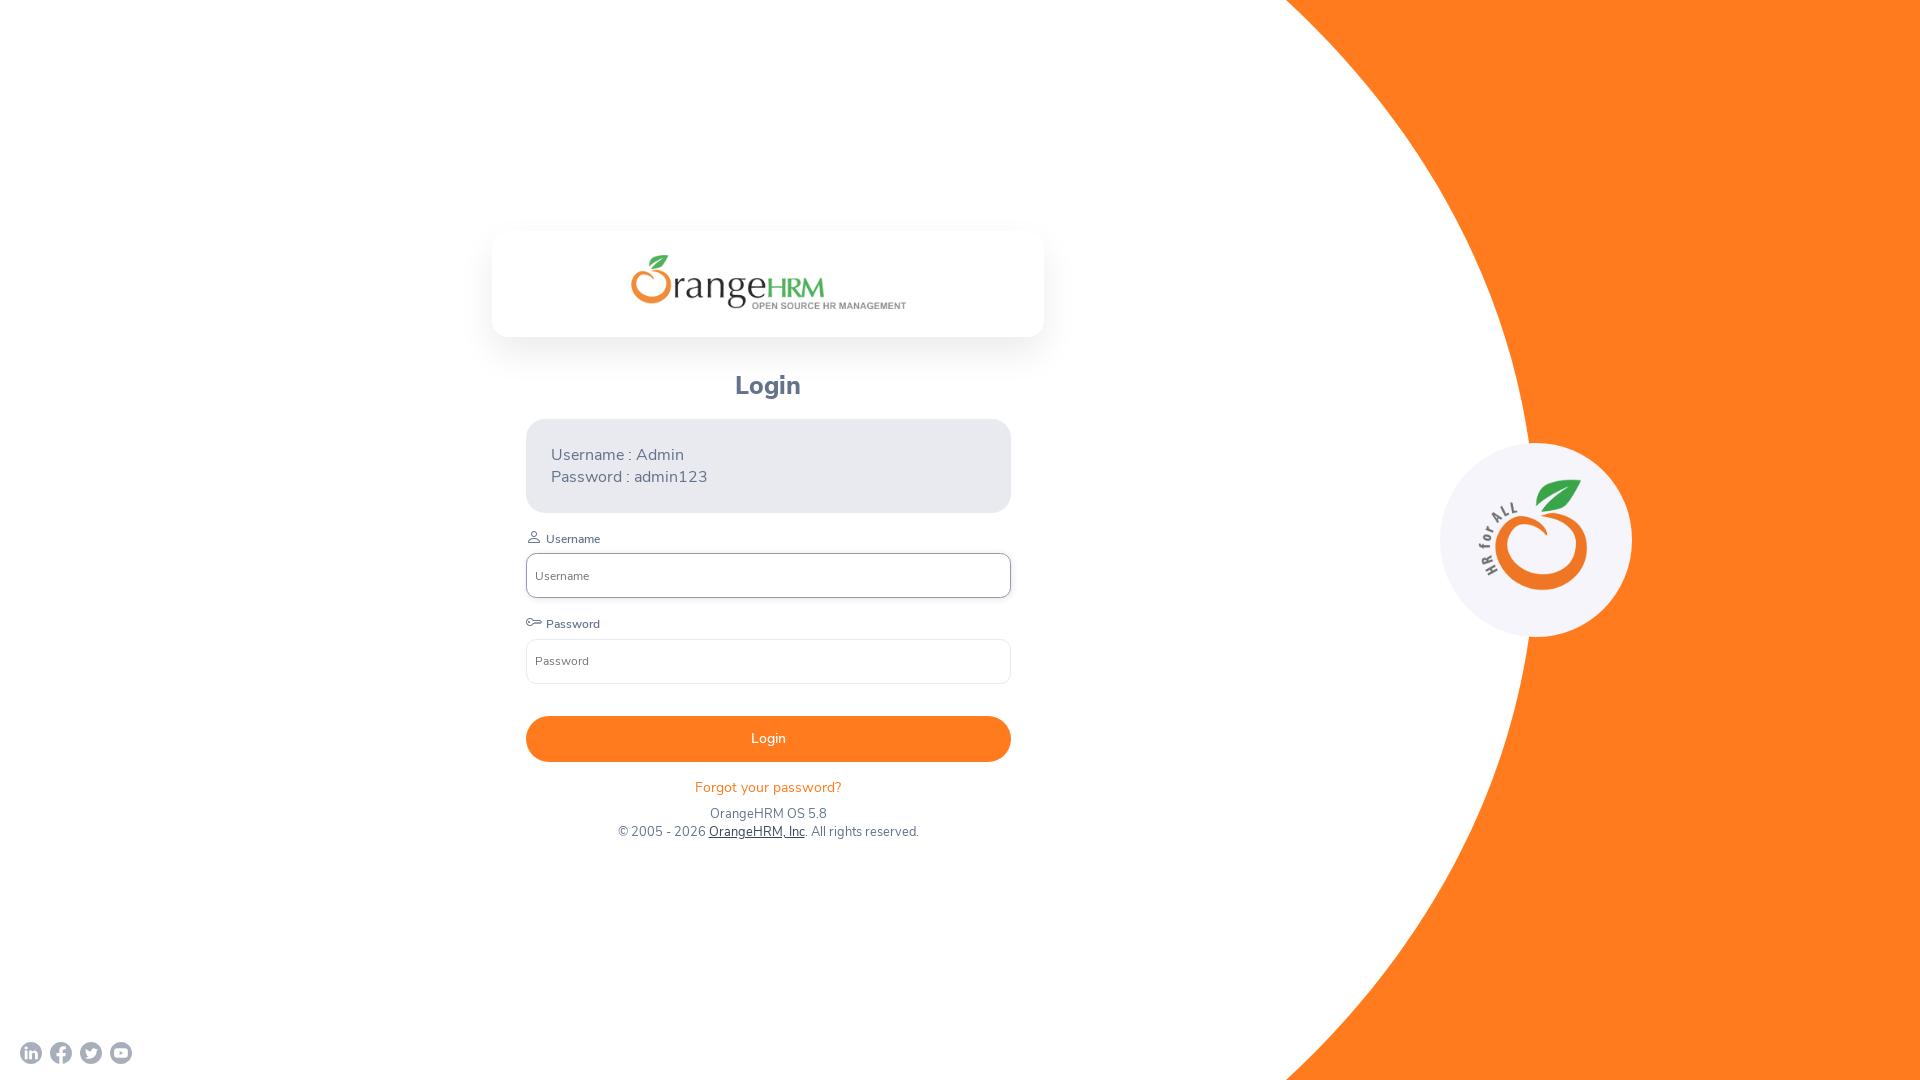

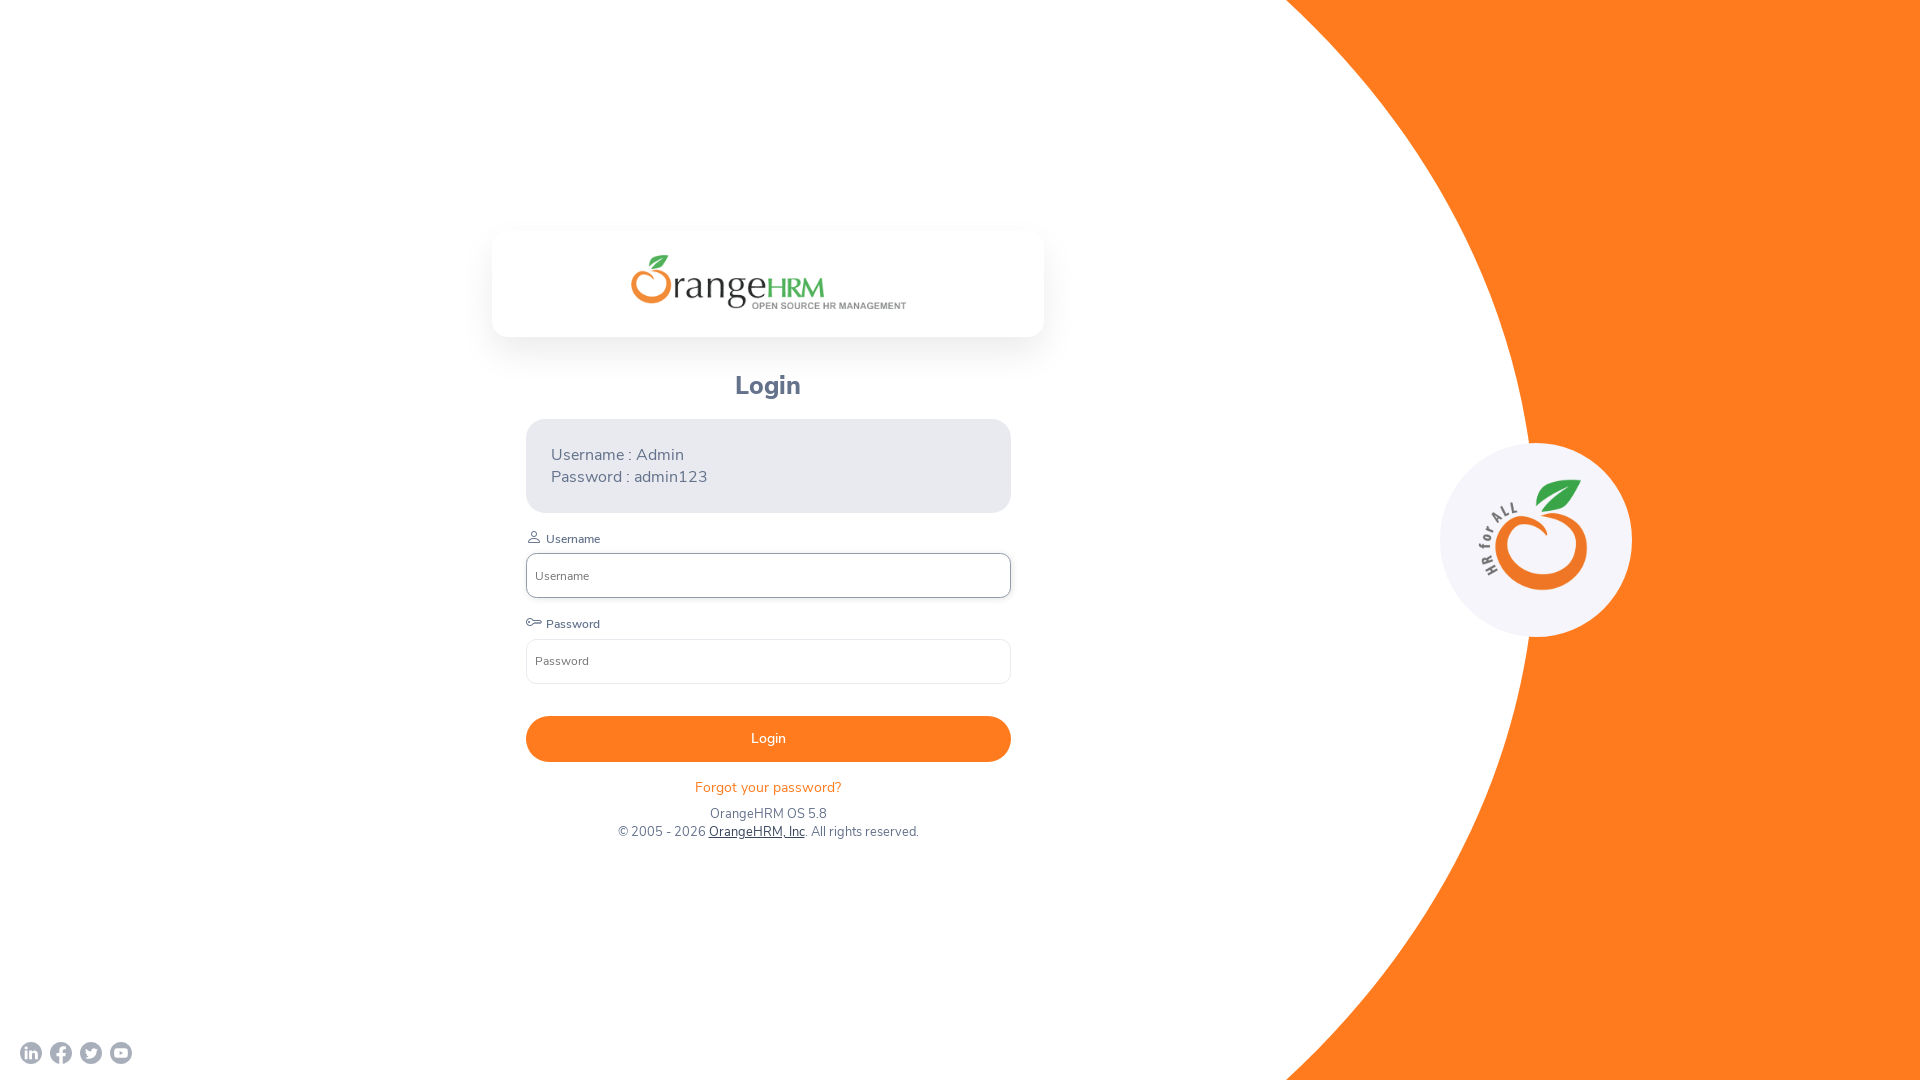